Tests a page that randomly displays typos by getting text from a paragraph element and refreshing the page multiple times

Starting URL: https://the-internet.herokuapp.com/typos

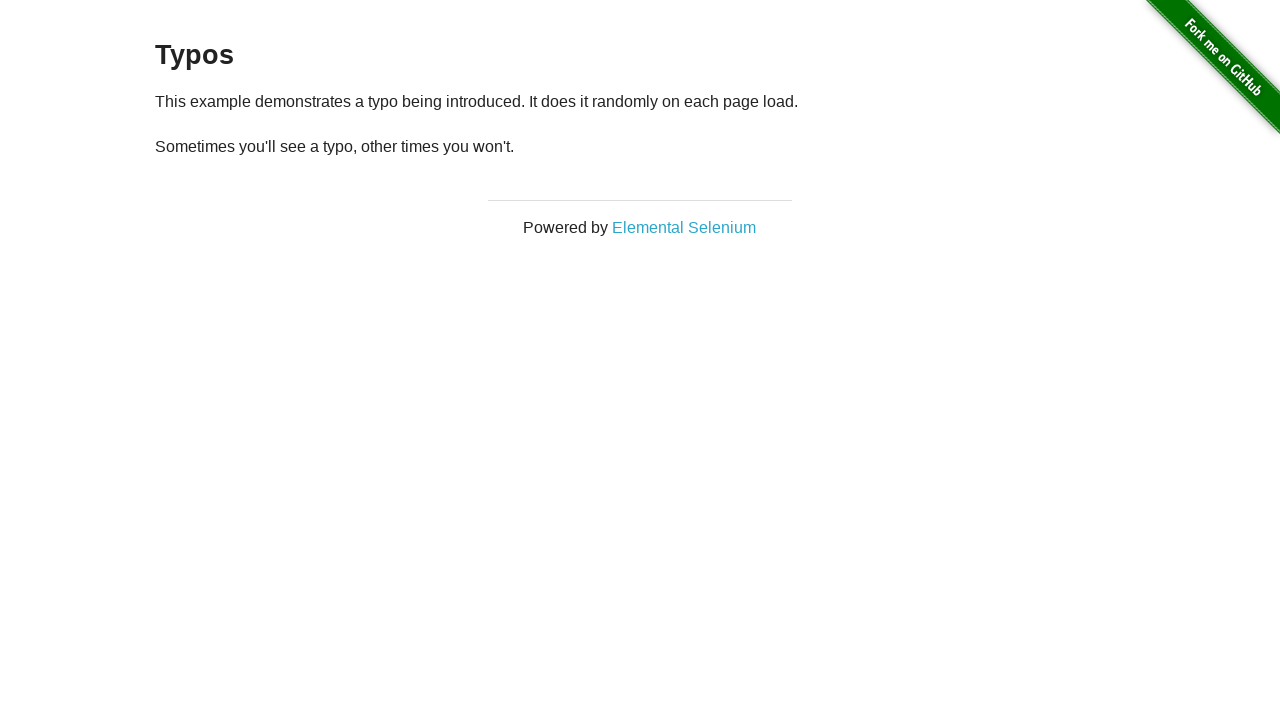

Located paragraph element containing potential typos
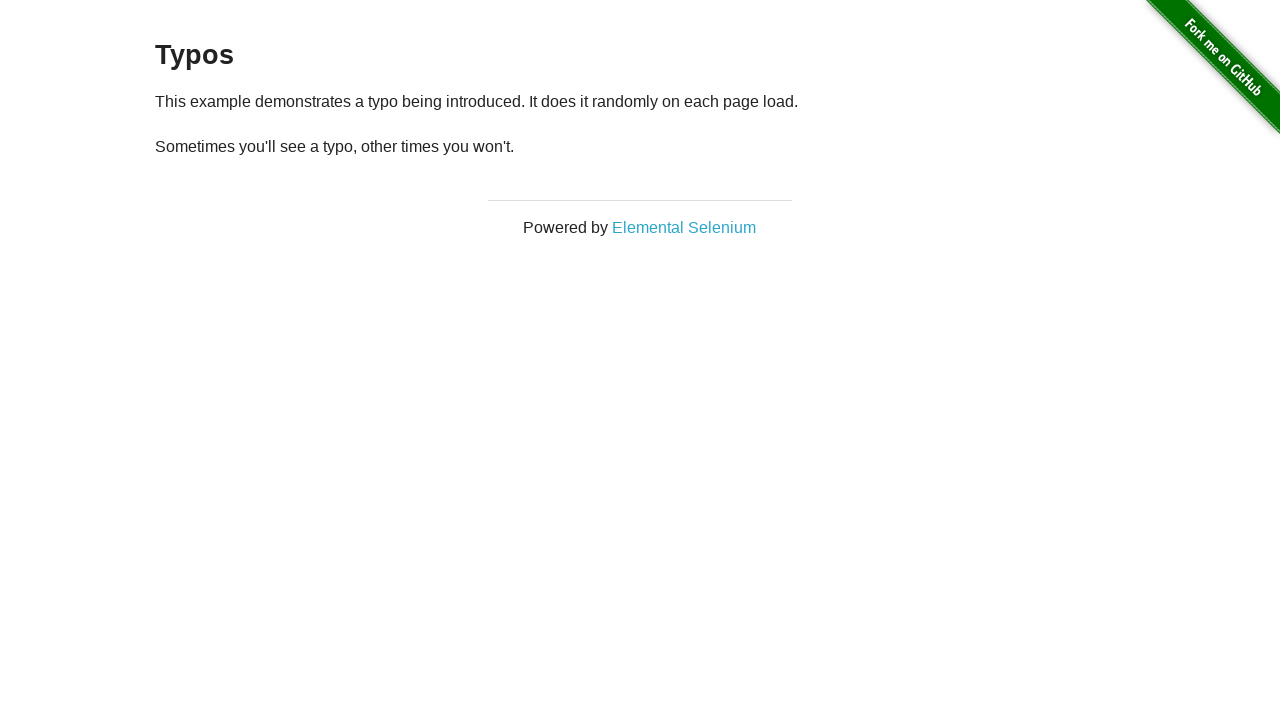

Retrieved text from paragraph element: 'Sometimes you'll see a typo, other times you won't.'
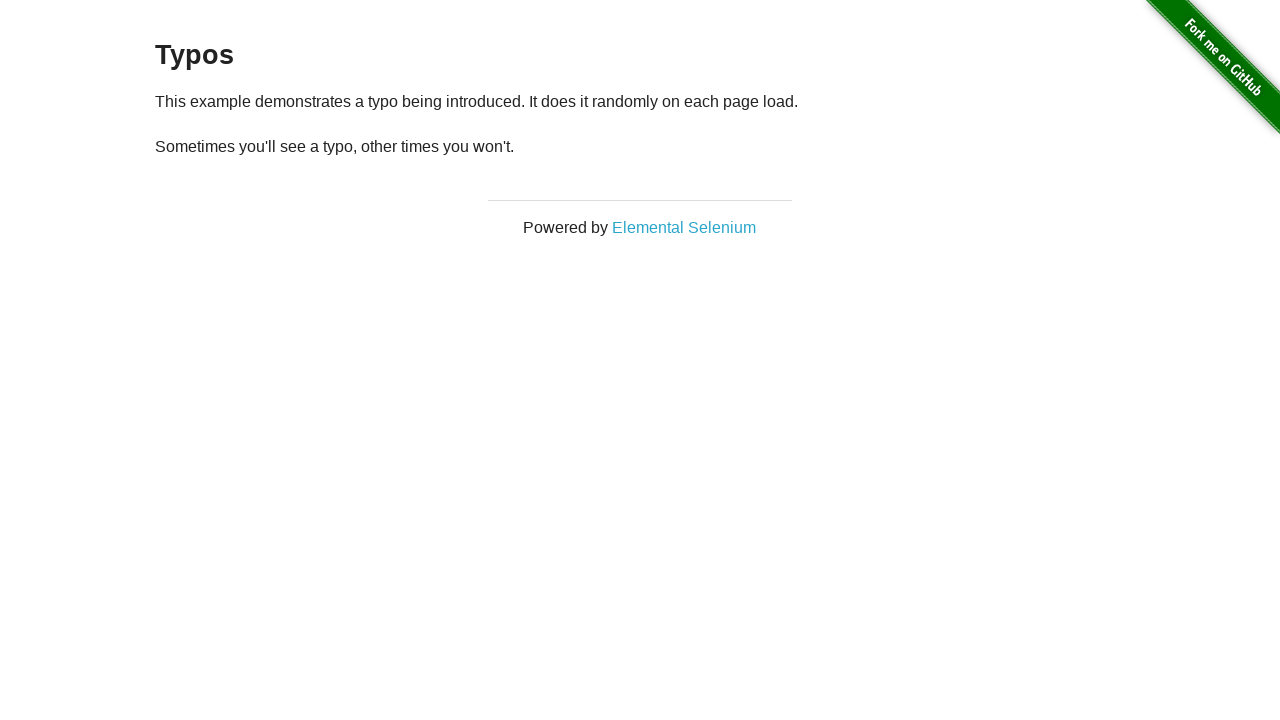

Reloaded page (refresh 1/5)
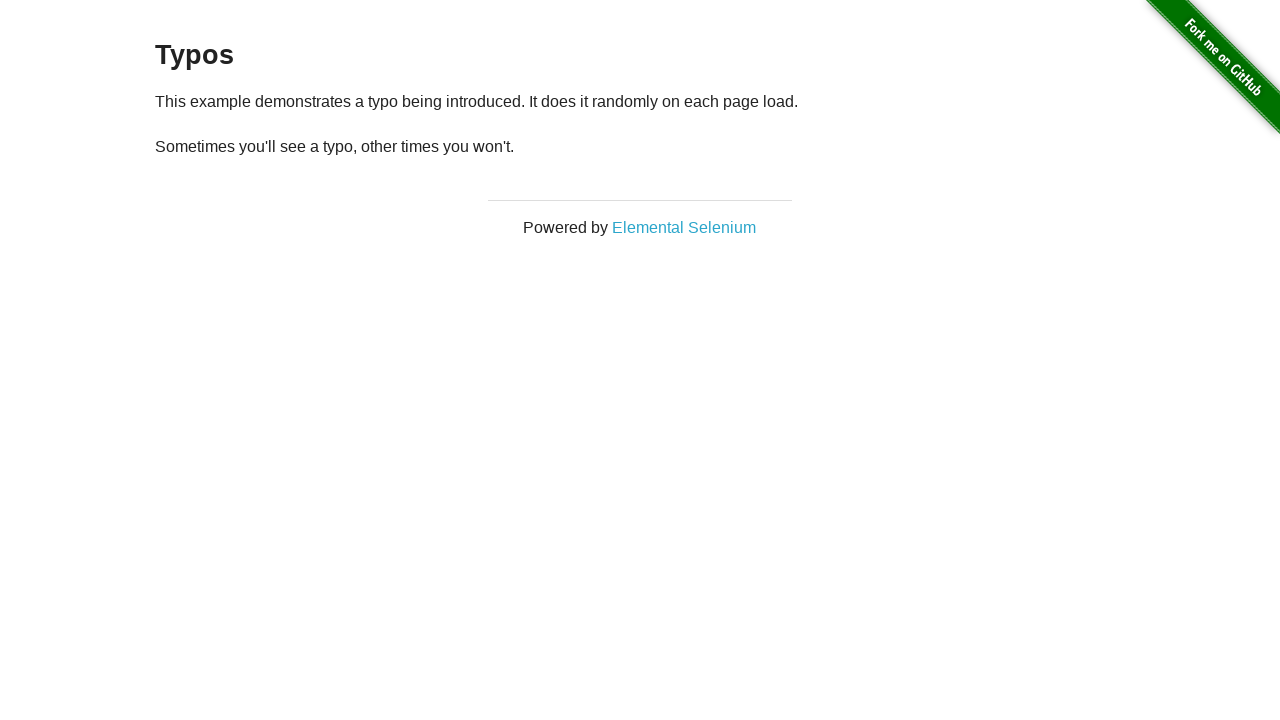

Reloaded page (refresh 2/5)
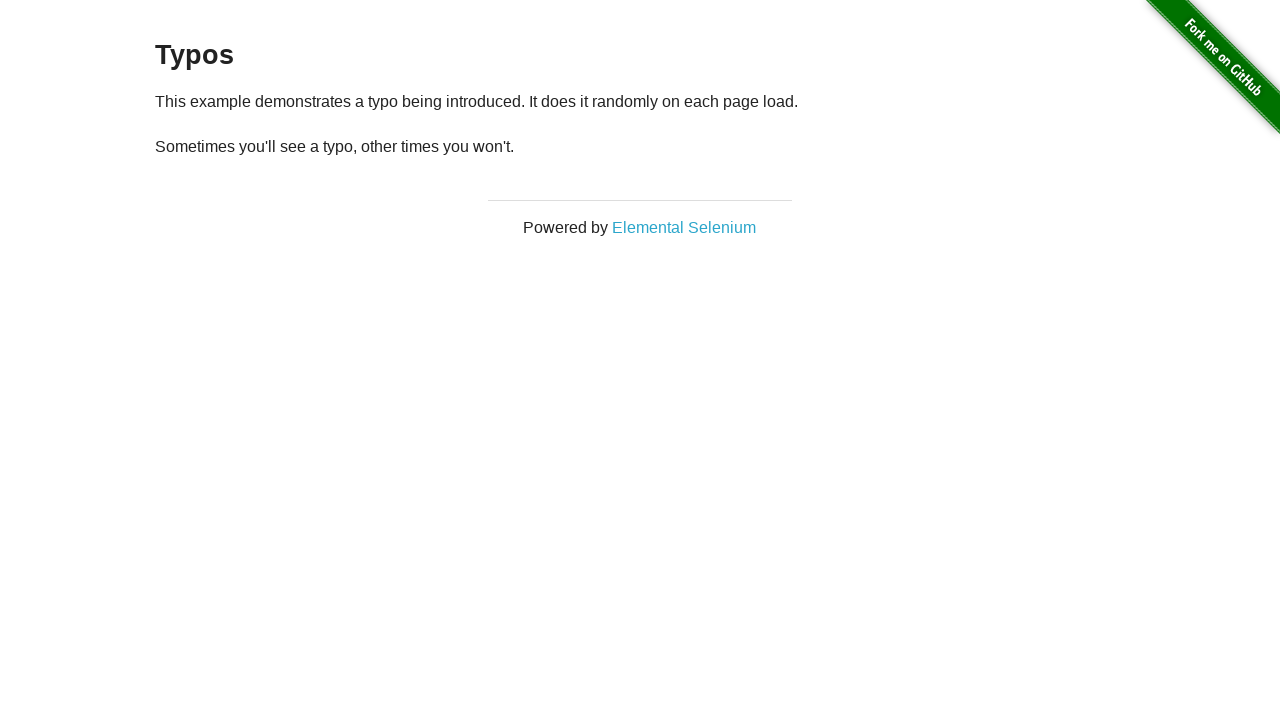

Reloaded page (refresh 3/5)
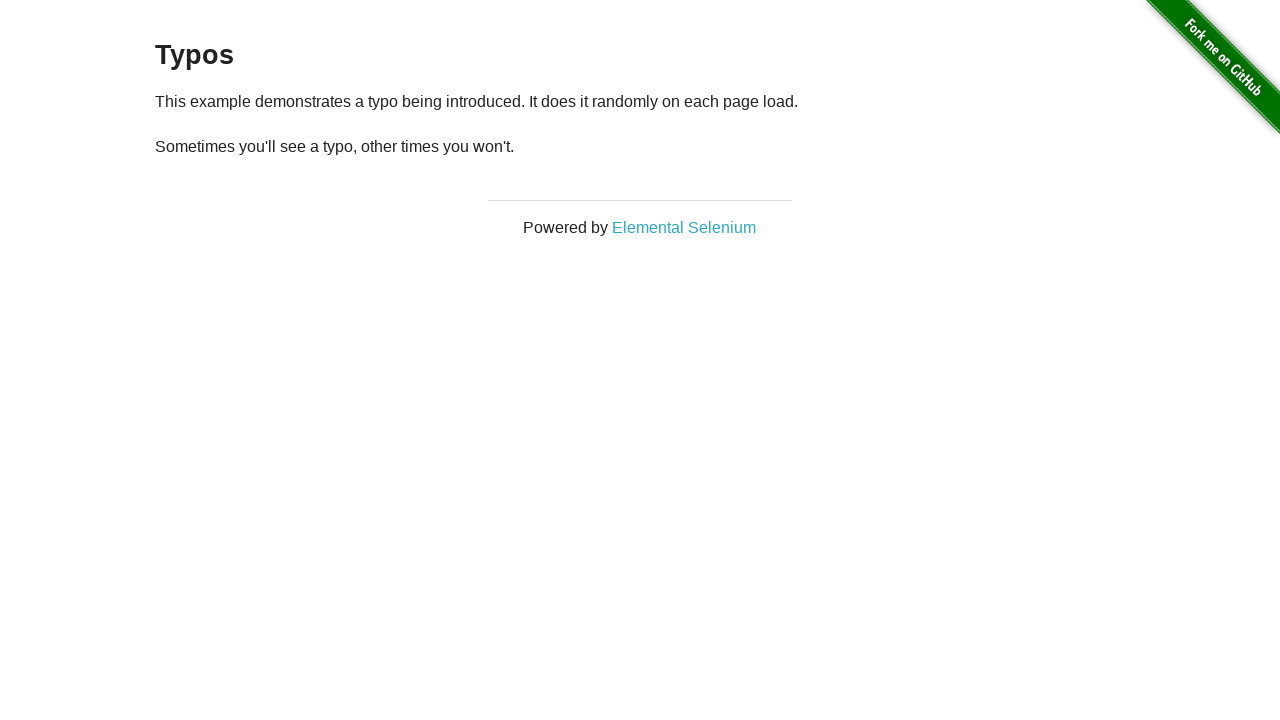

Reloaded page (refresh 4/5)
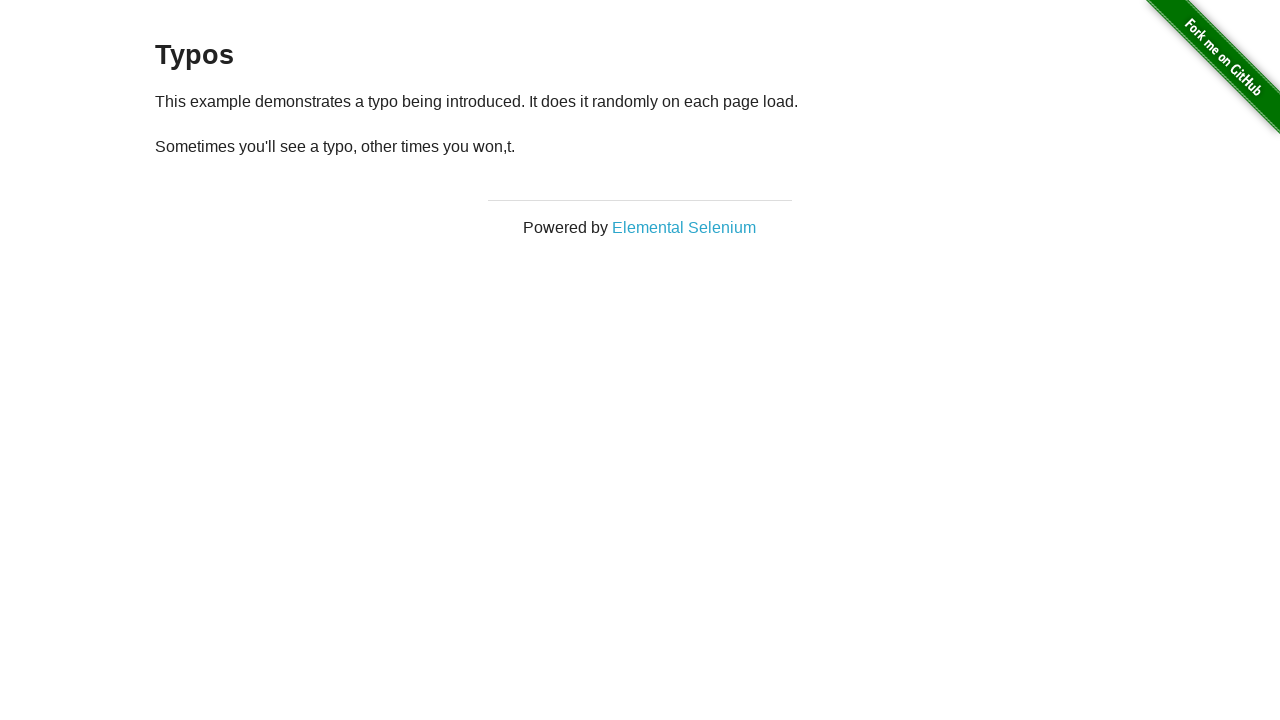

Reloaded page (refresh 5/5)
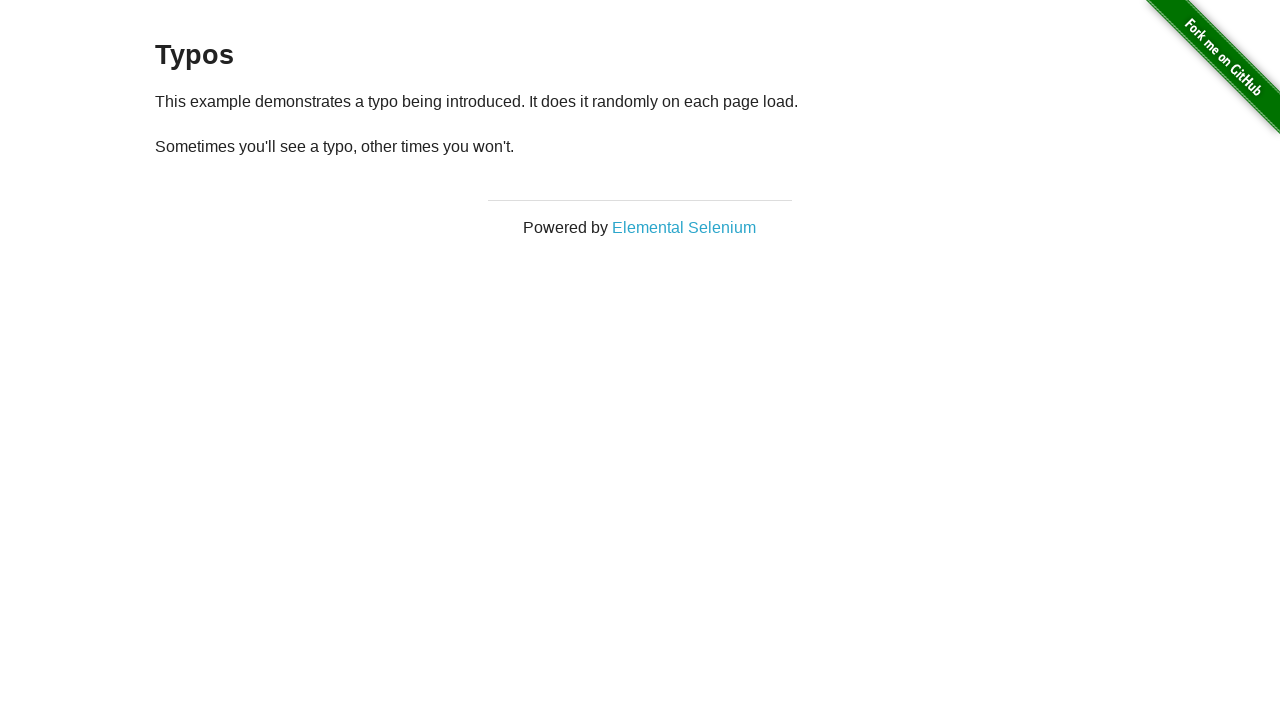

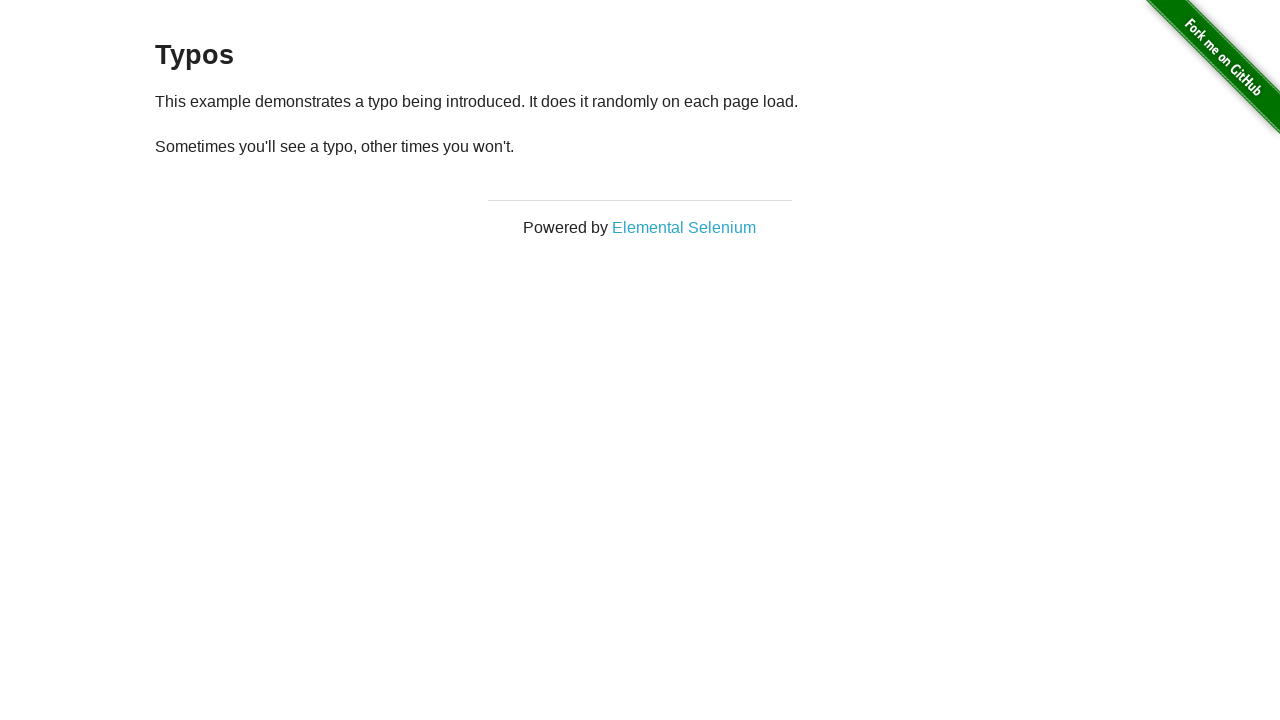